Tests Selenium 4's relative locators feature by finding and clicking elements positioned relative to other book elements on an automation bookstore page

Starting URL: https://automationbookstore.dev/

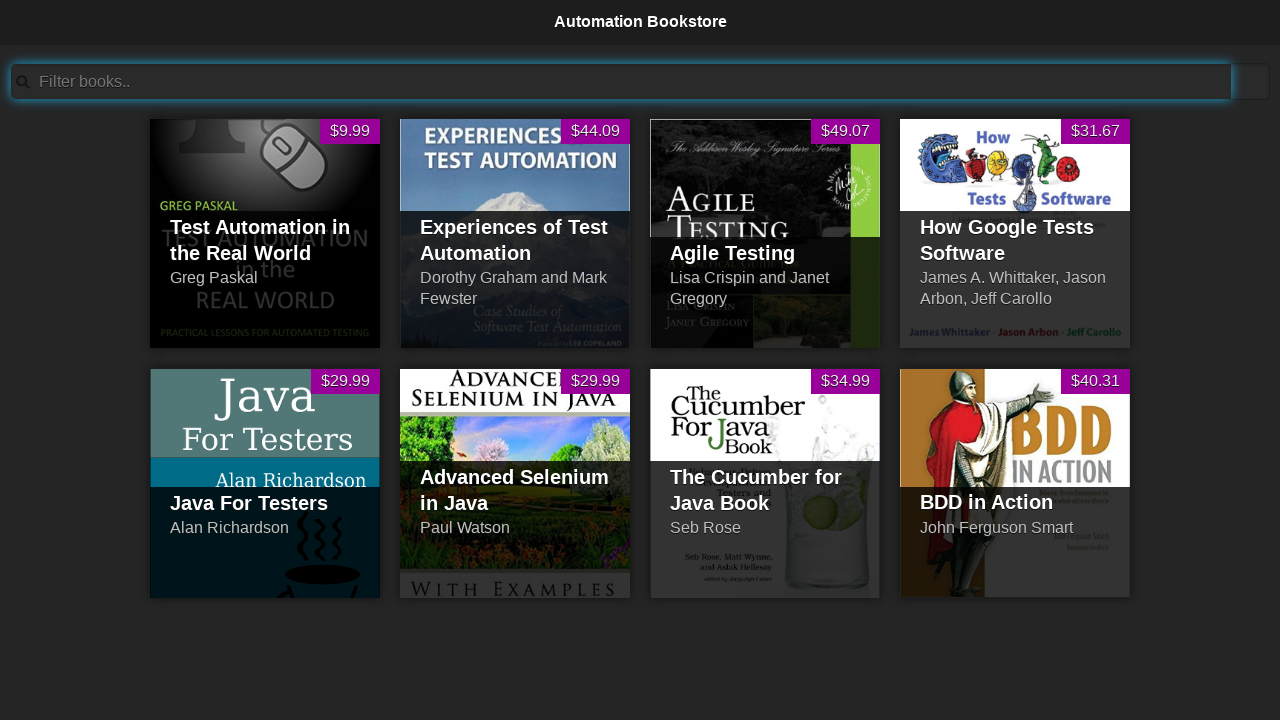

Waited 3 seconds for page to load
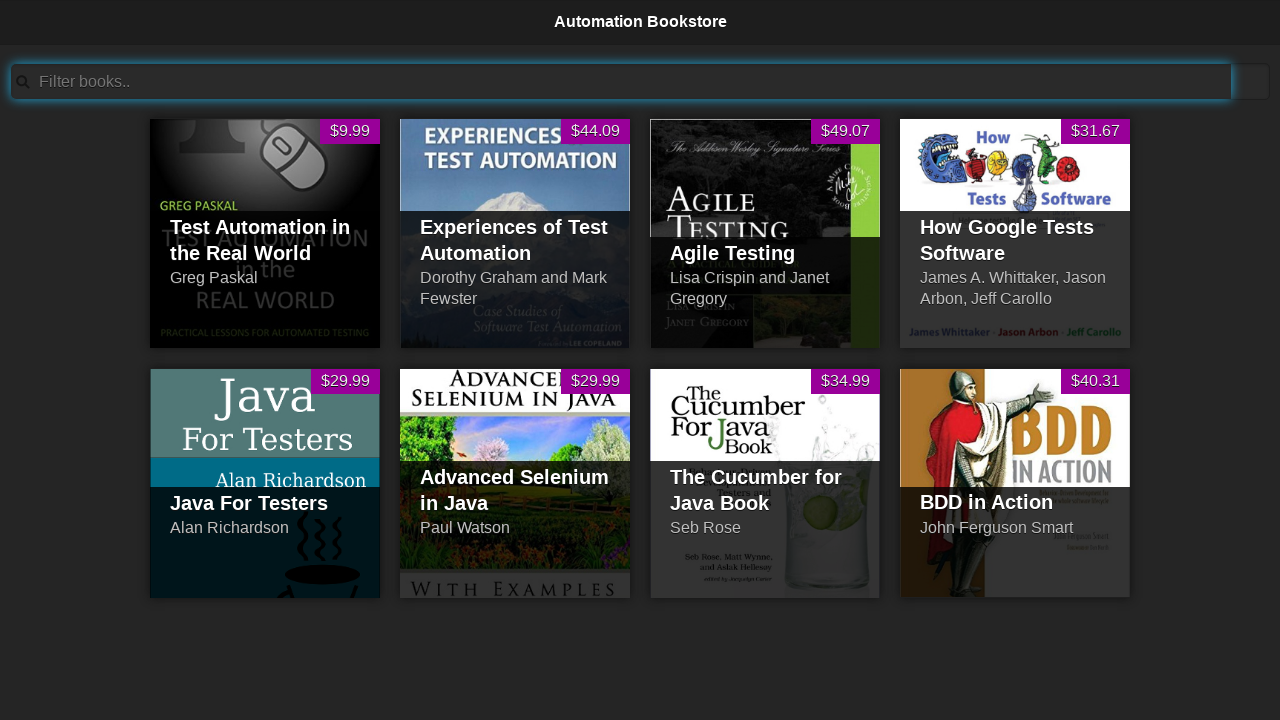

Located book 1 element by ID #pid1_title
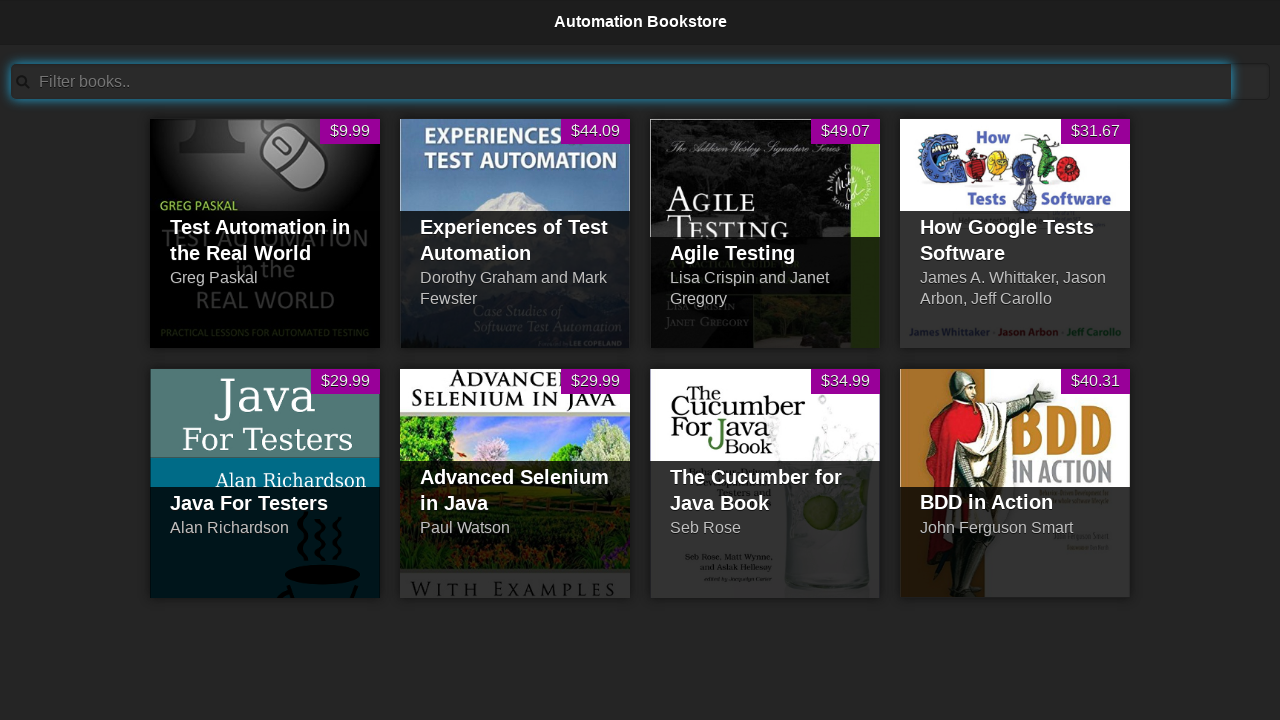

Located book 6 element by ID #pid6_title
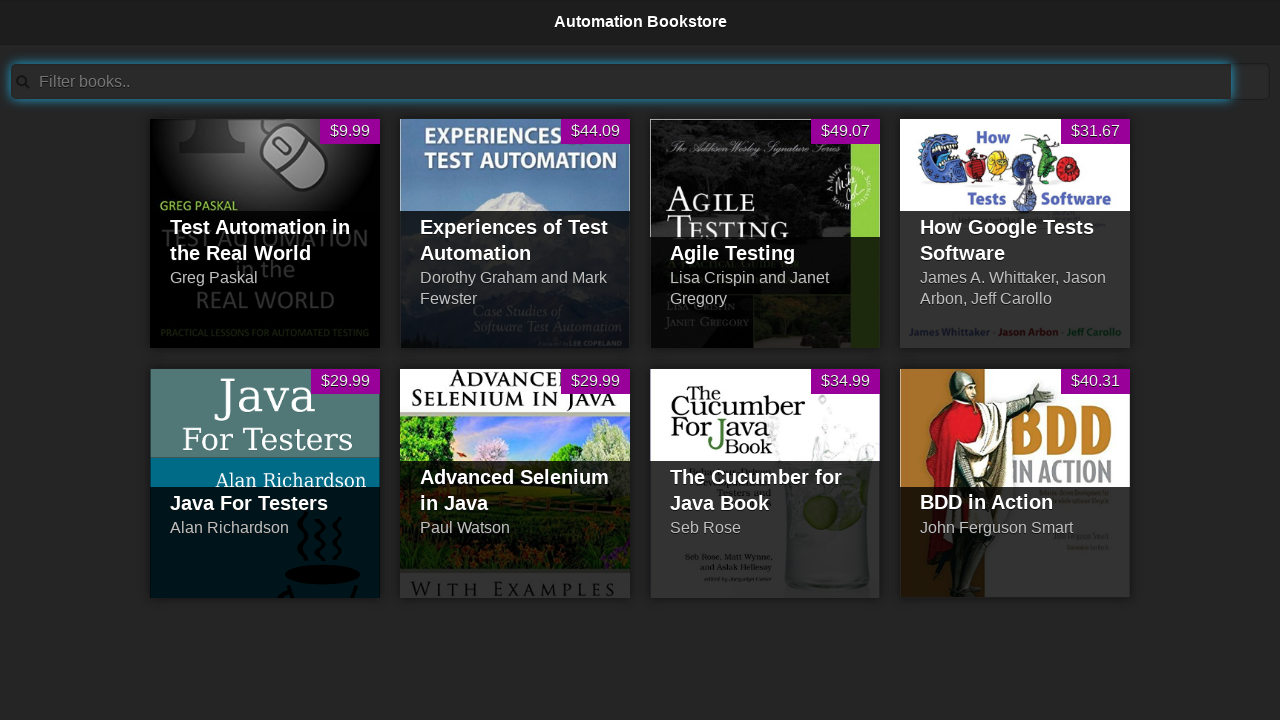

Located book 3 element by ID #pid3_title
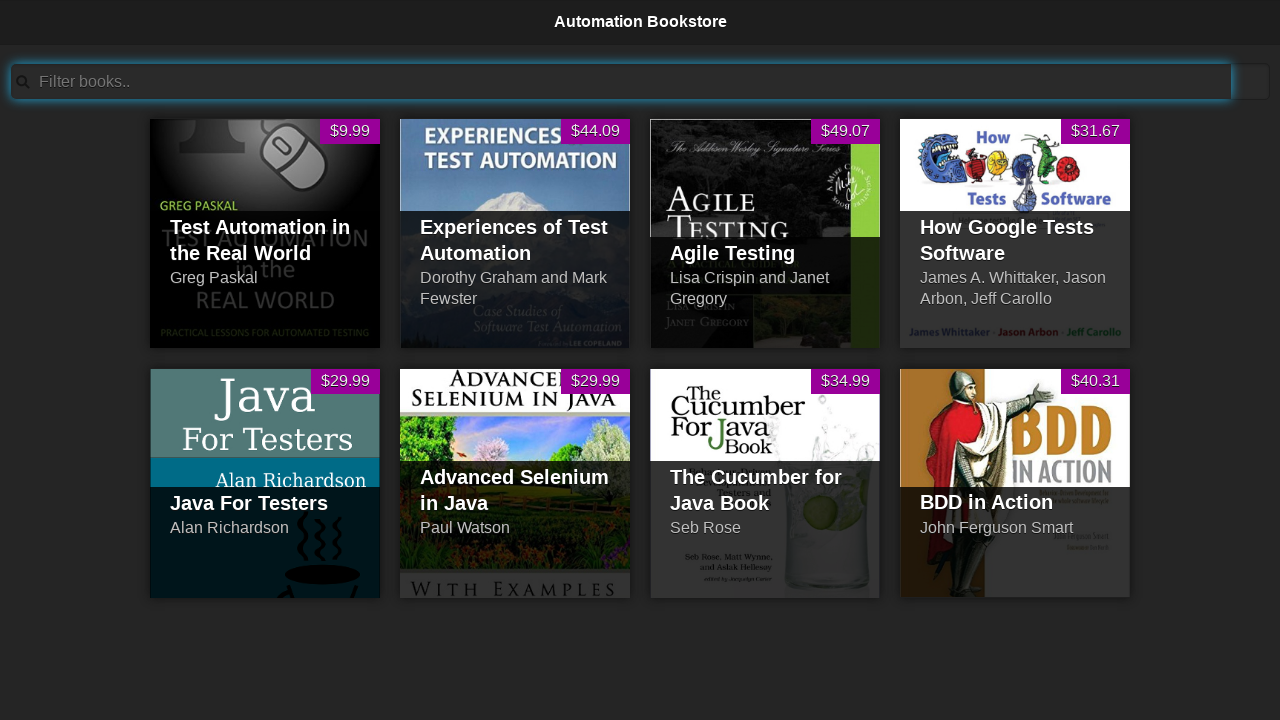

Clicked on book 4 element (positioned below book 1 and to the left of book 6) at (1015, 240) on #pid4_title
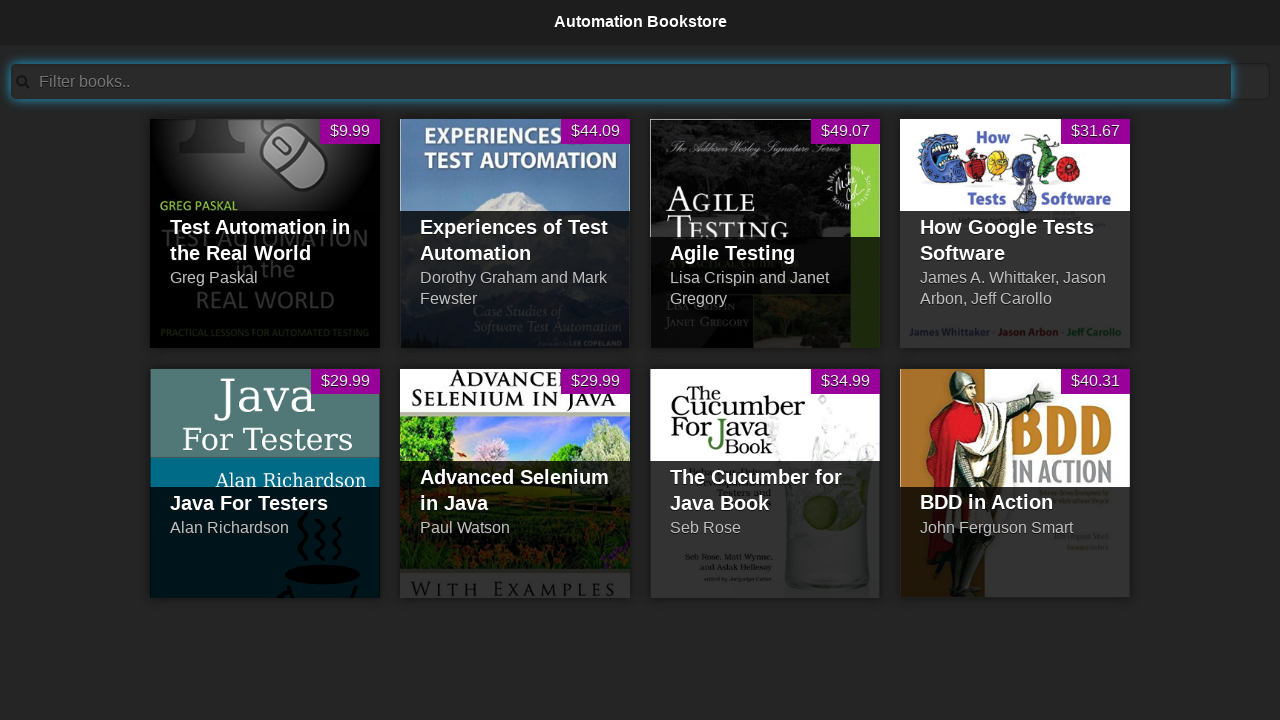

Clicked on book 2 element (positioned to the right of book 1 and above book 6) at (515, 240) on #pid2_title
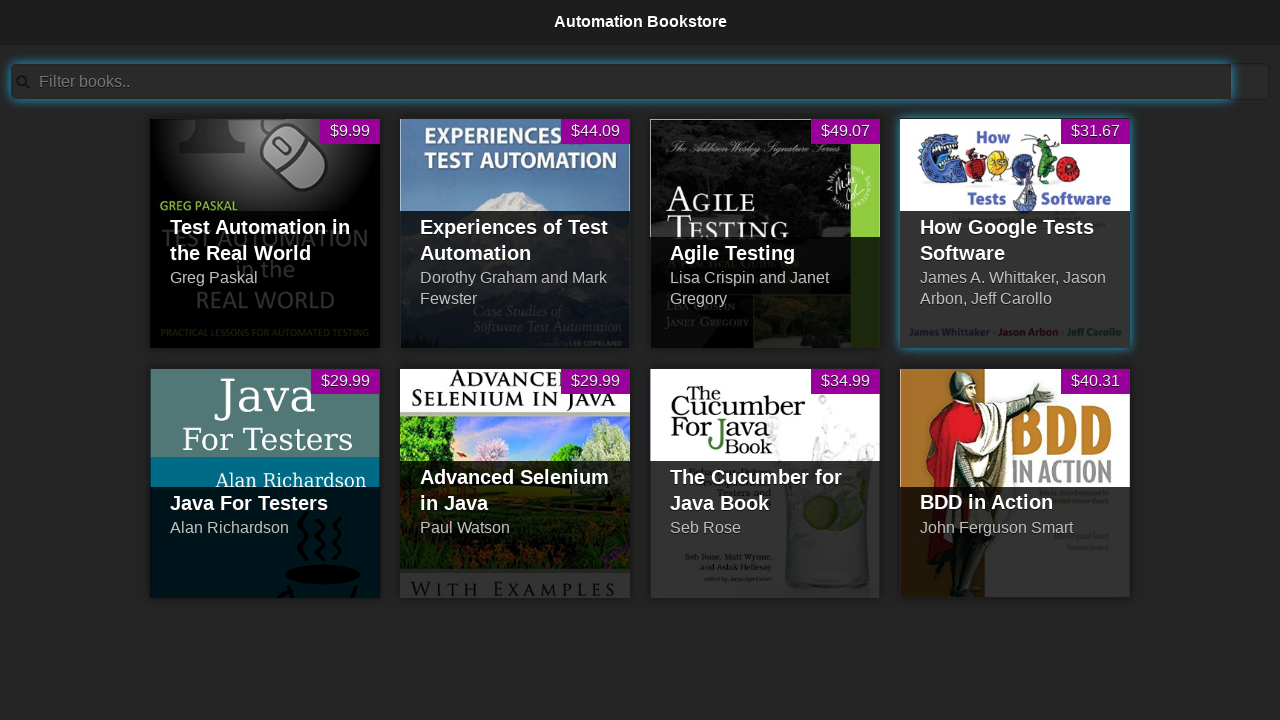

Waited 5 seconds to observe results
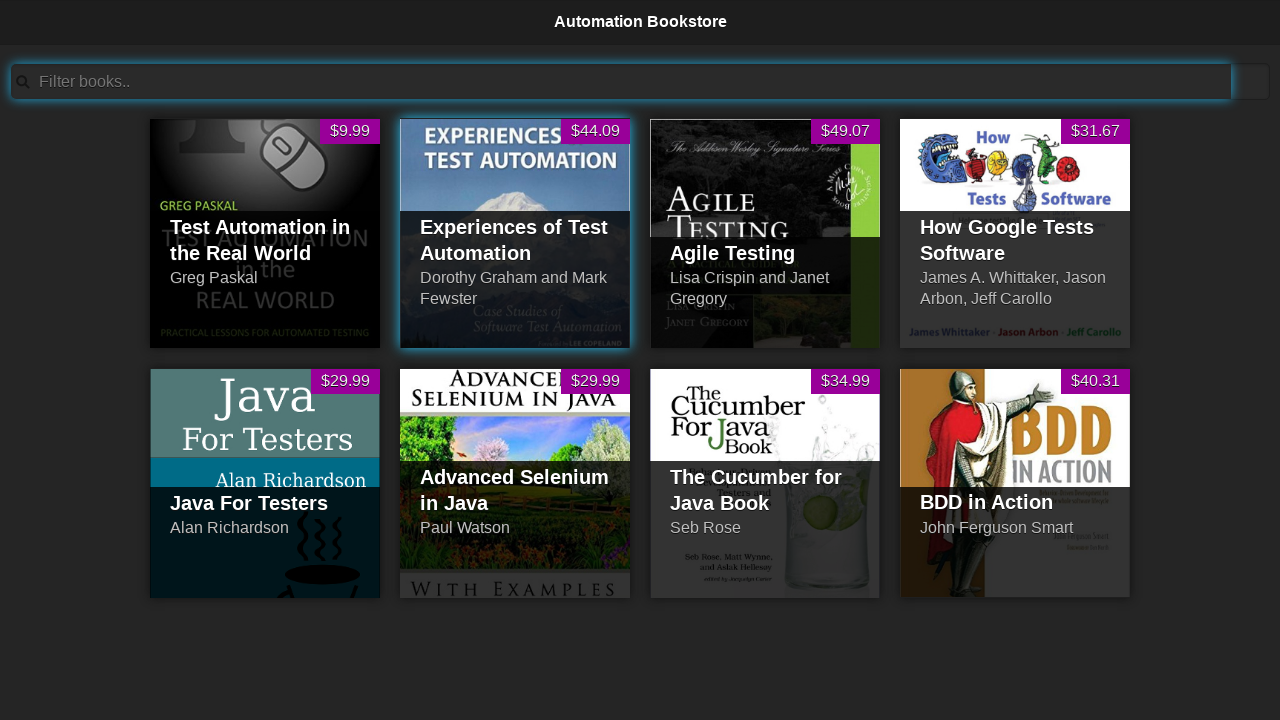

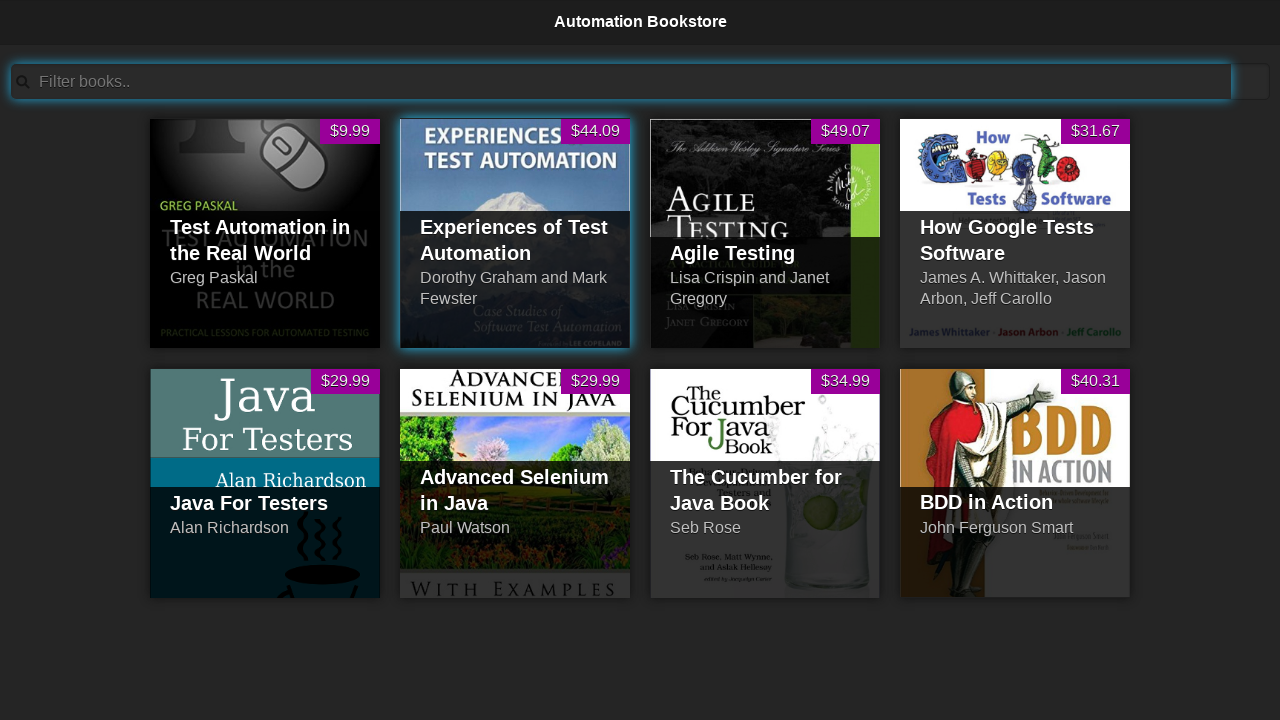